Tests dynamic loading with FluentWait configuration by clicking start and waiting for element with custom polling

Starting URL: https://the-internet.herokuapp.com/dynamic_loading/1

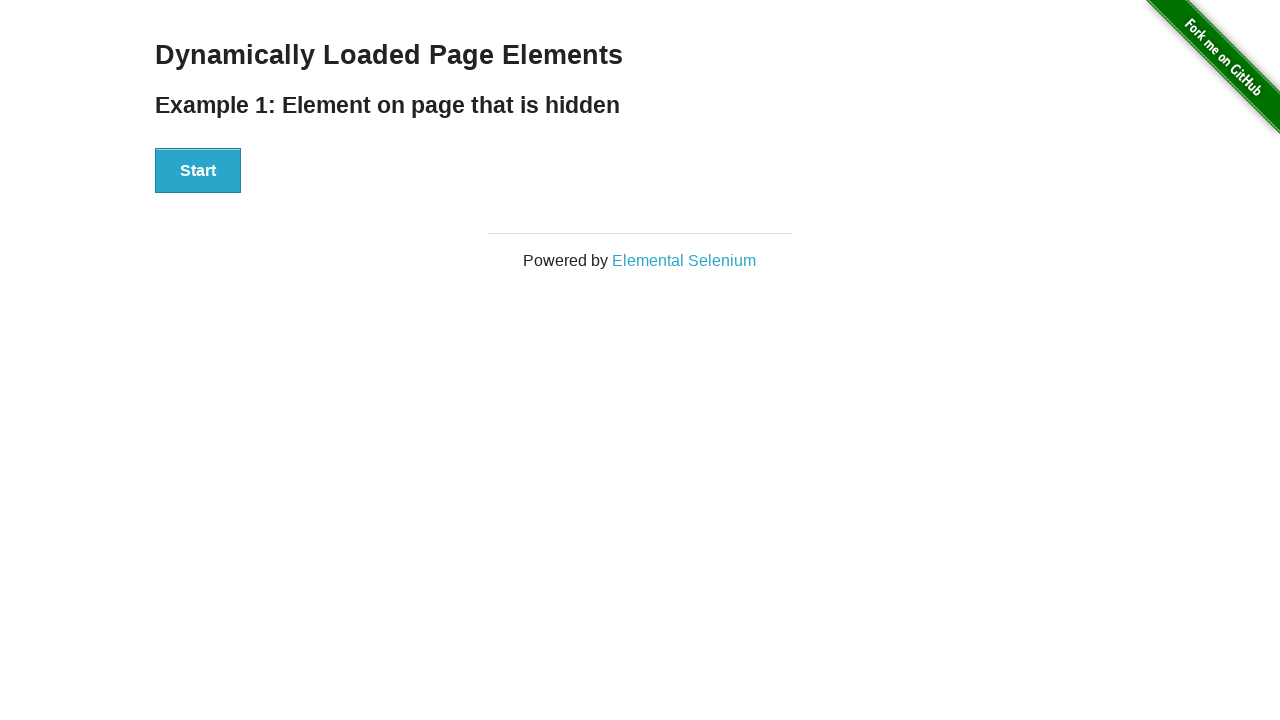

Clicked start button to initiate dynamic loading at (198, 171) on xpath=//button
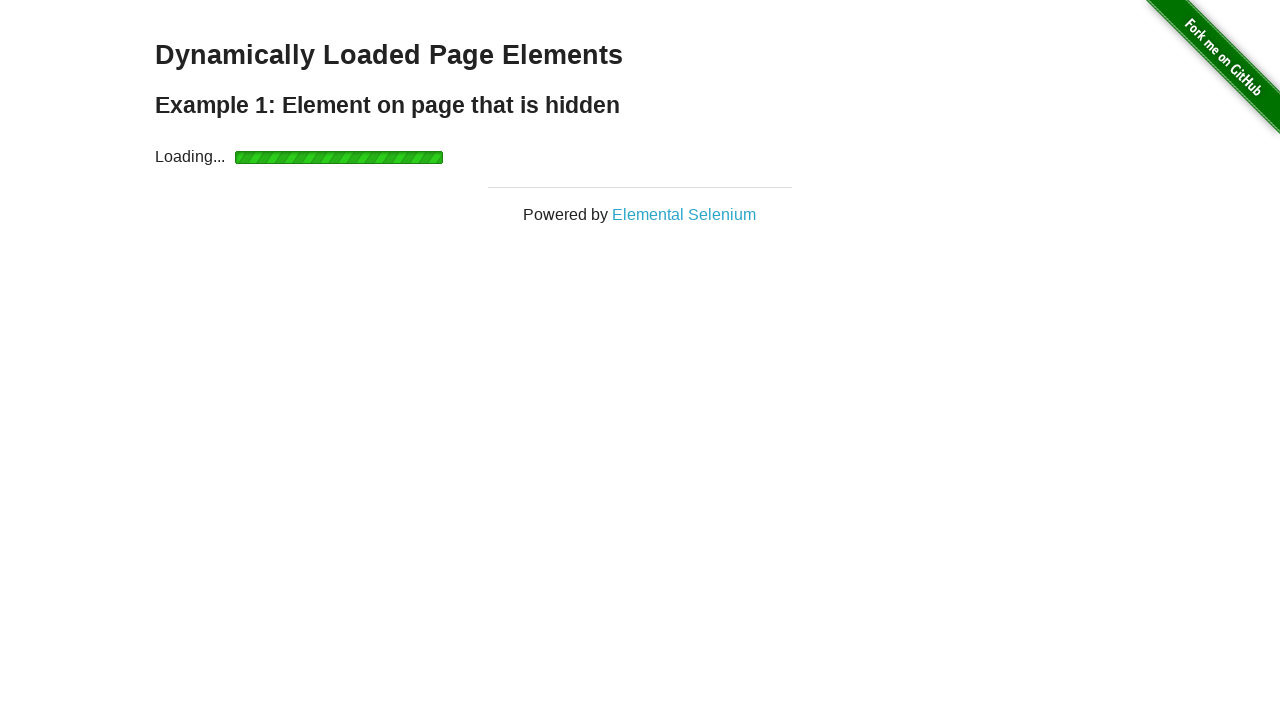

Waited for finish element to become visible with 20s timeout
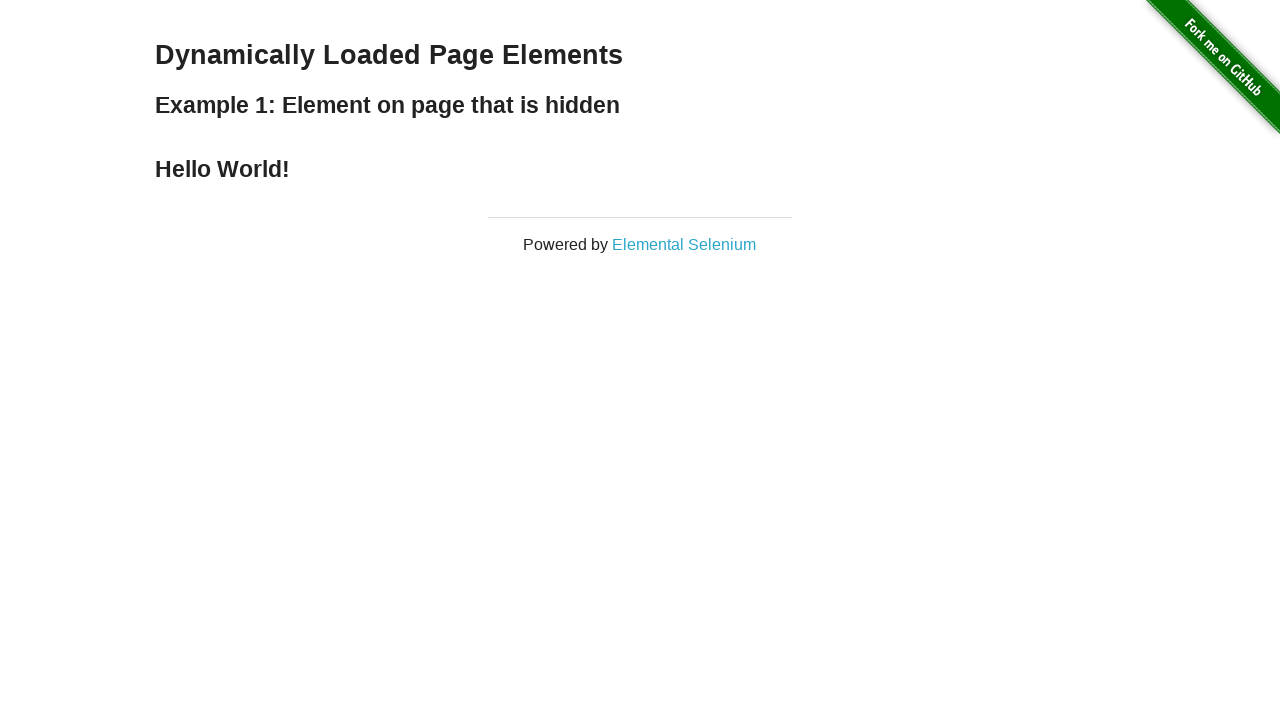

Located the finish element
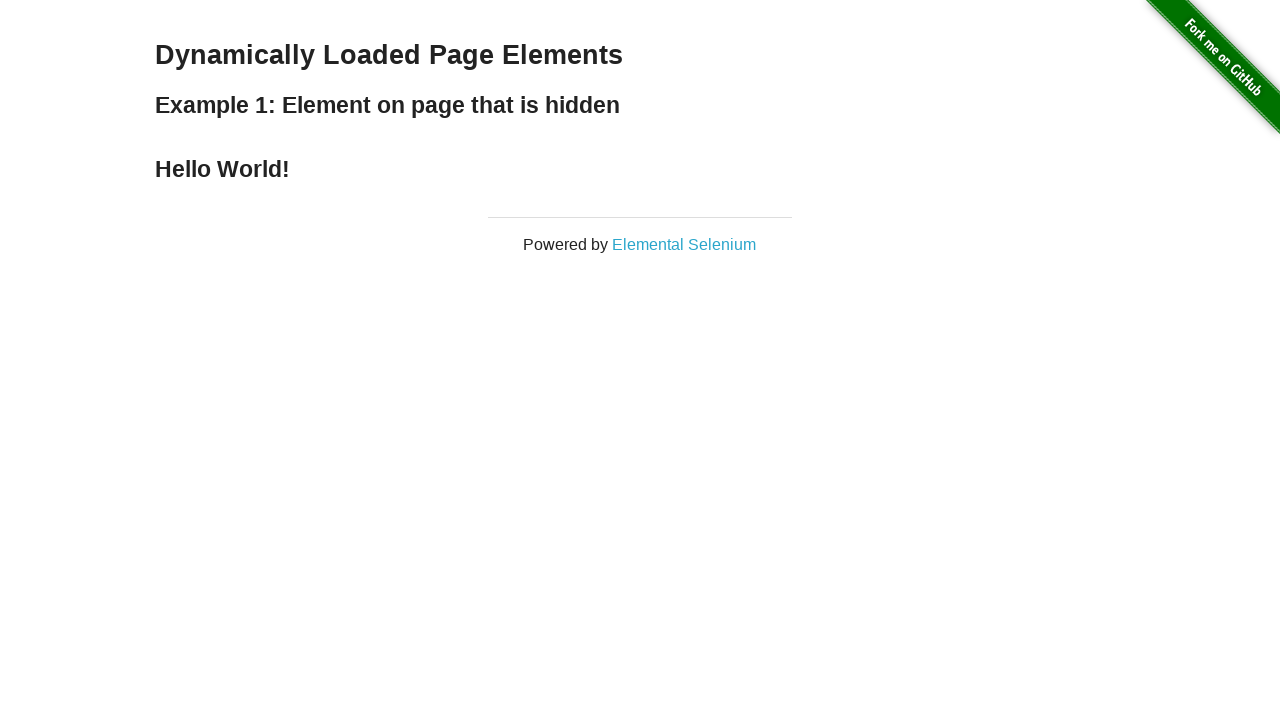

Verified that finish element is visible
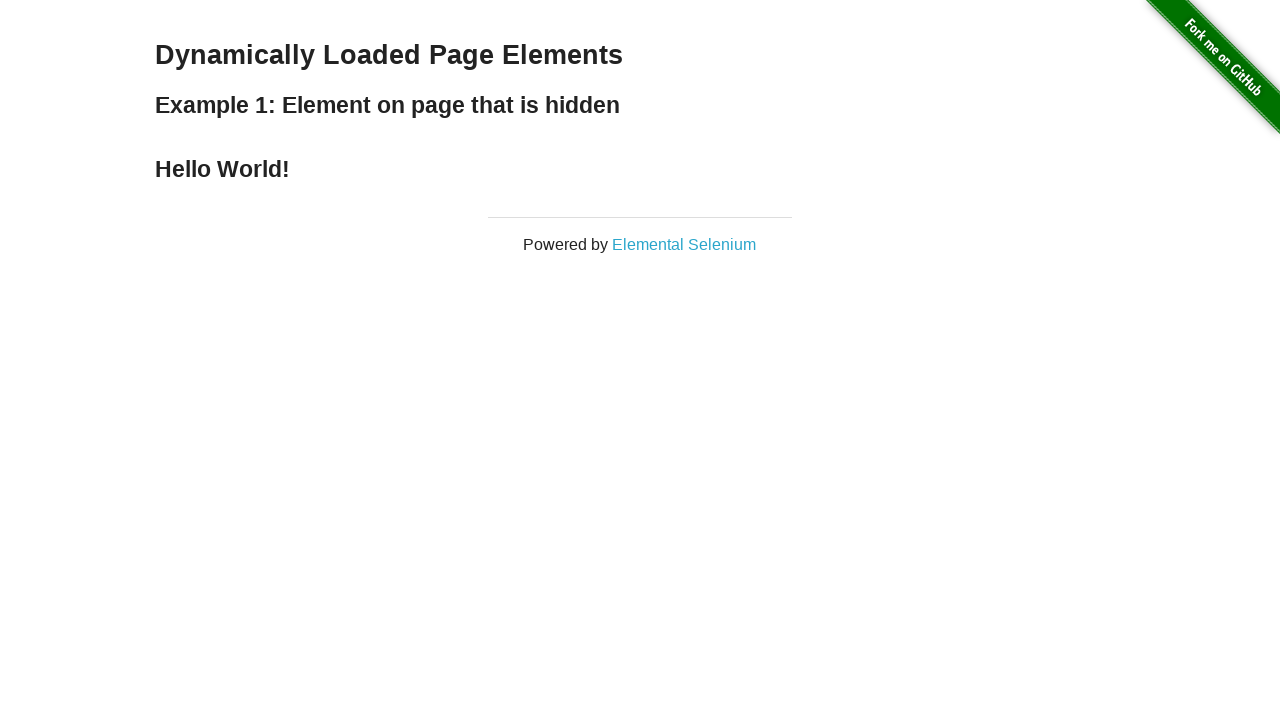

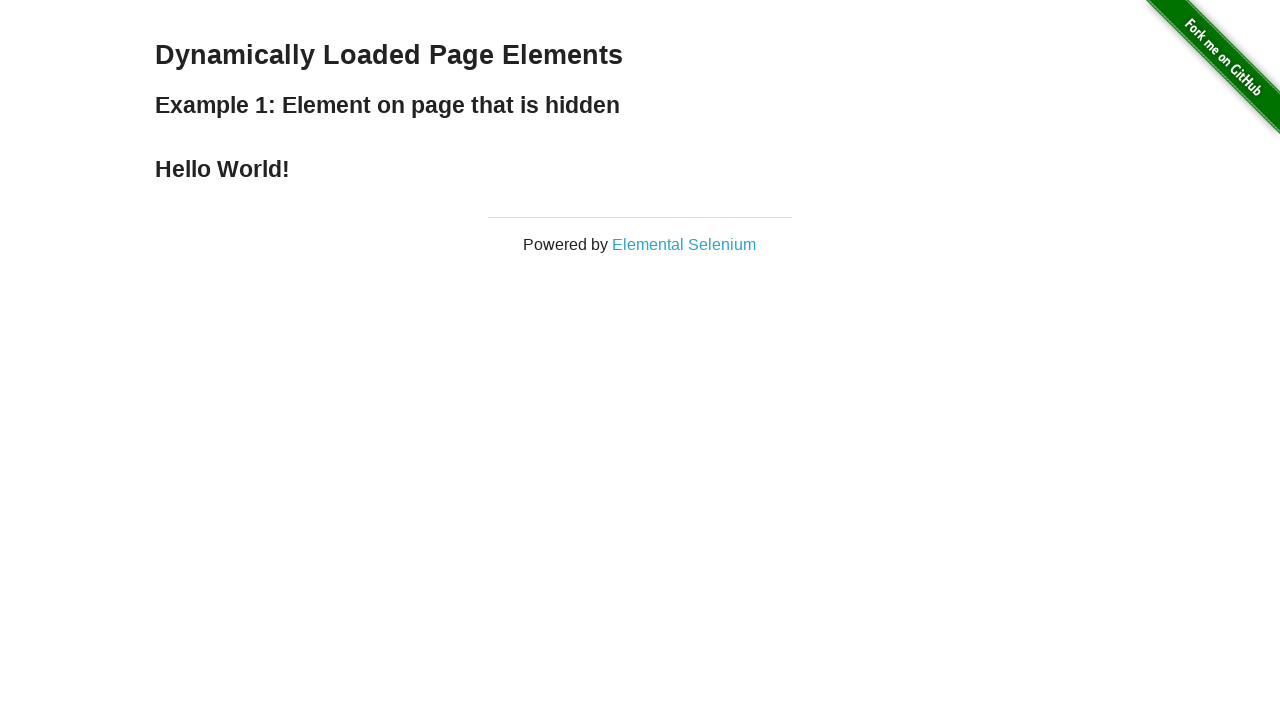